Tests an interactive math exercise by waiting for a price element to reach '100', then extracting a value, calculating a logarithmic formula, entering the answer, and clicking the solve button.

Starting URL: http://suninjuly.github.io/explicit_wait2.html

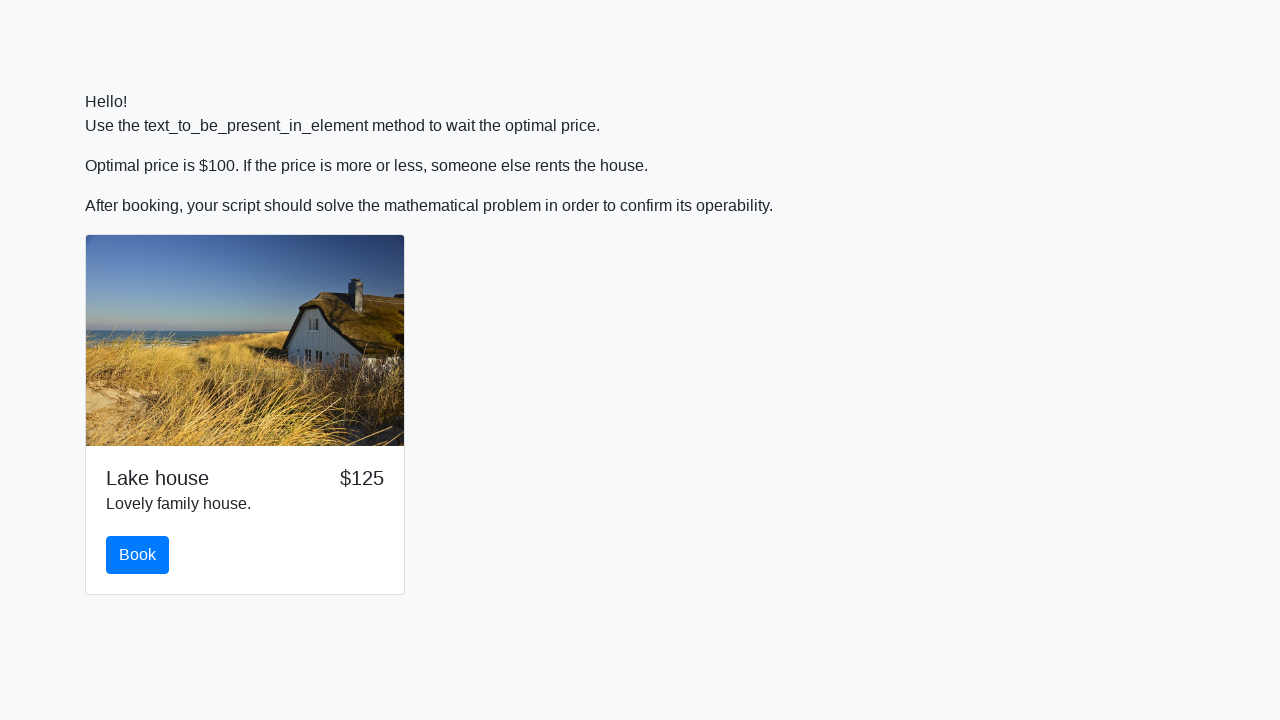

Waited for price element to reach 100
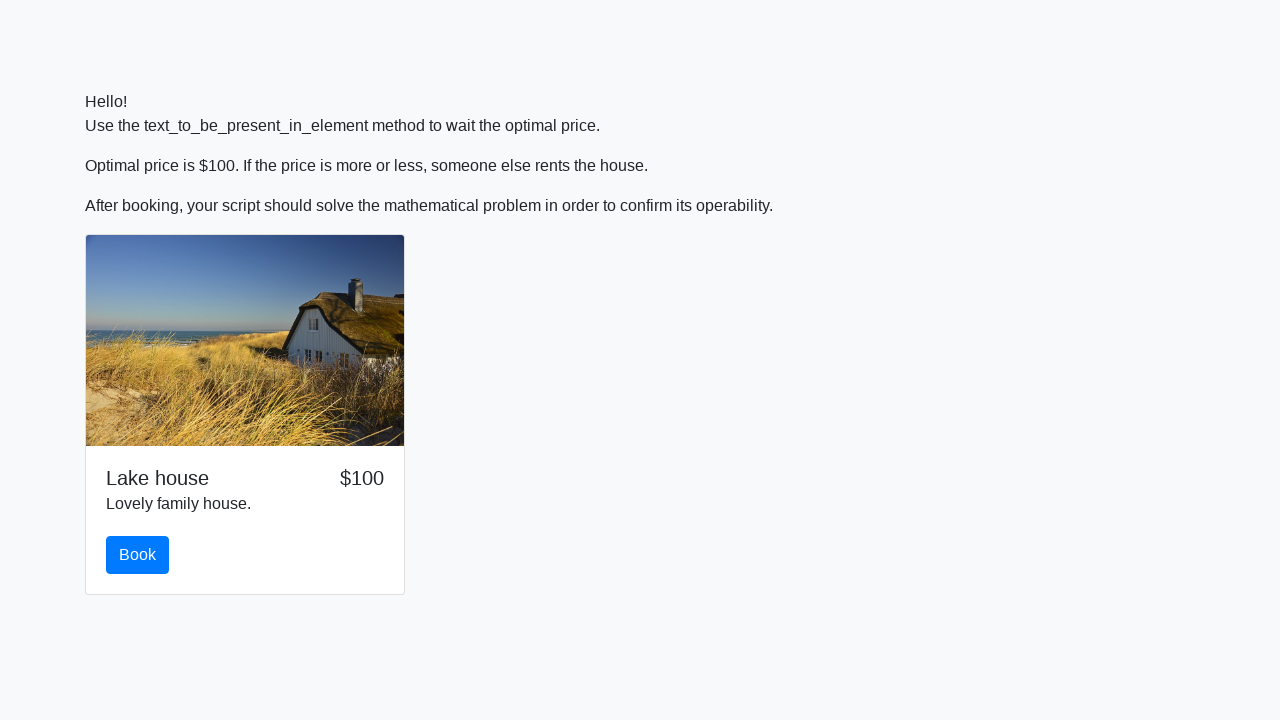

Clicked button after price reached 100 at (138, 555) on button.btn
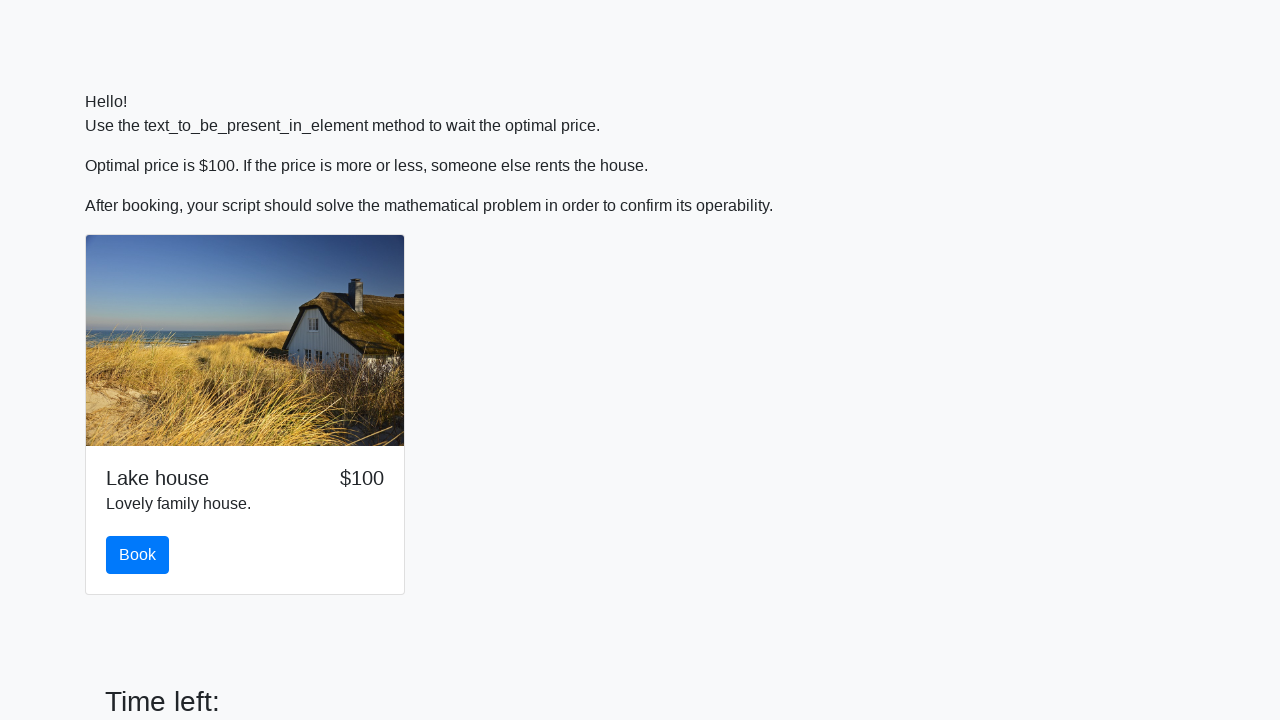

Extracted x value: 583
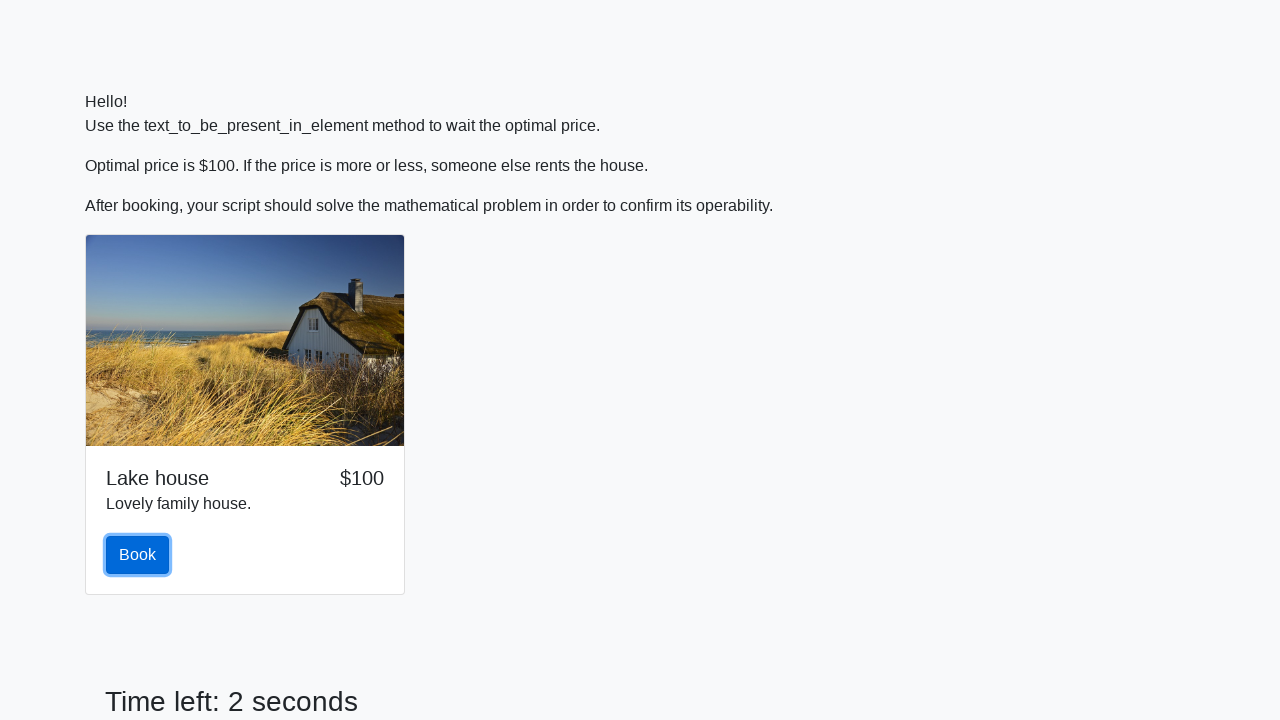

Calculated logarithmic formula result: 2.4571407778363077
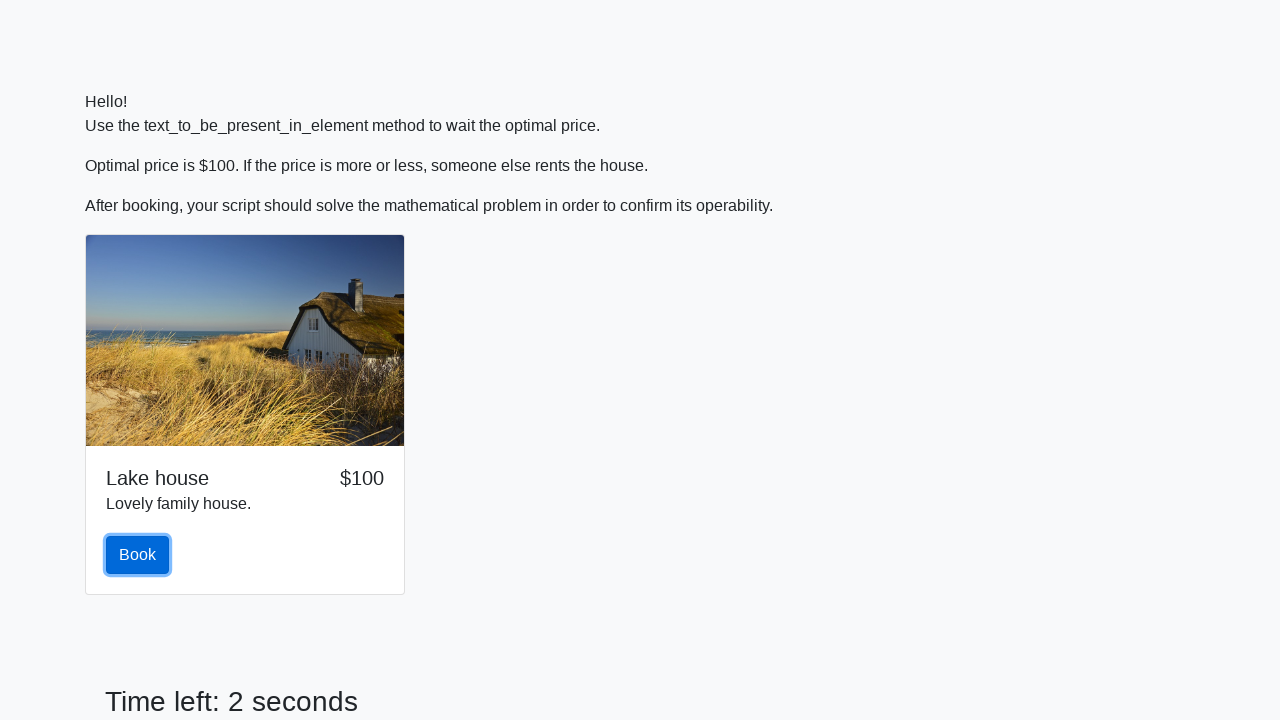

Filled answer field with calculated value: 2.4571407778363077 on #answer
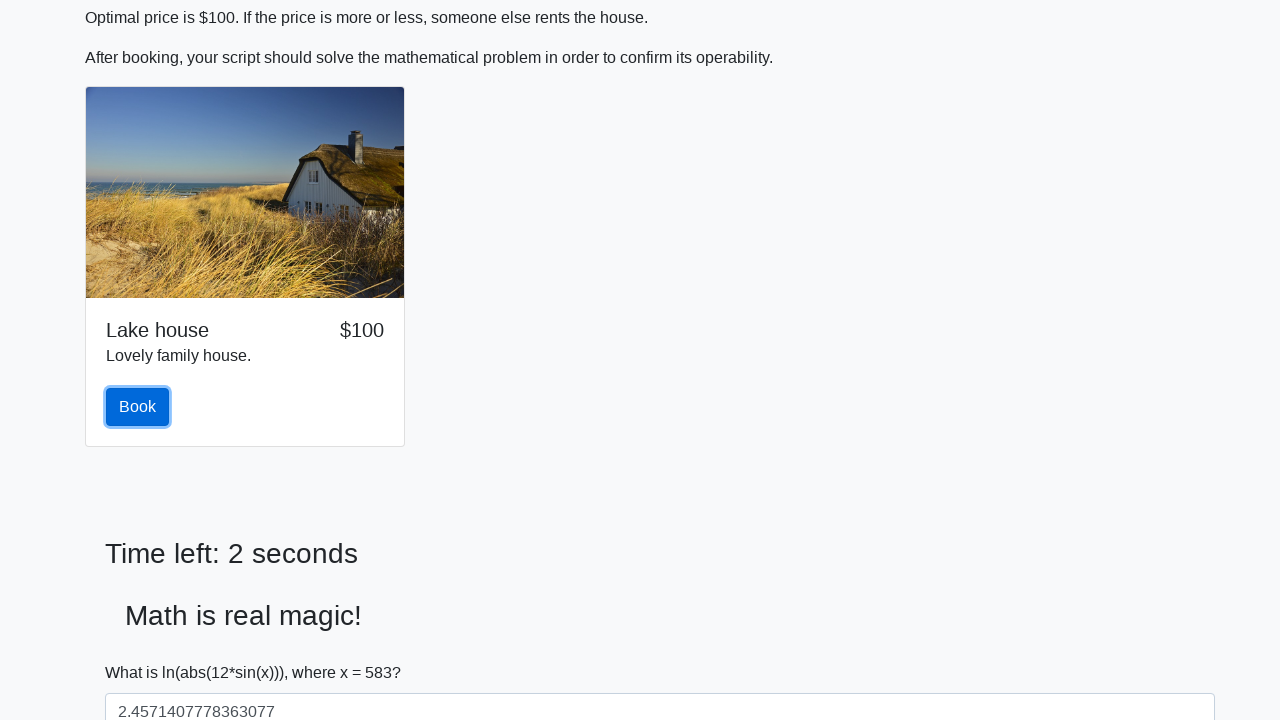

Clicked solve button to submit answer at (143, 651) on #solve
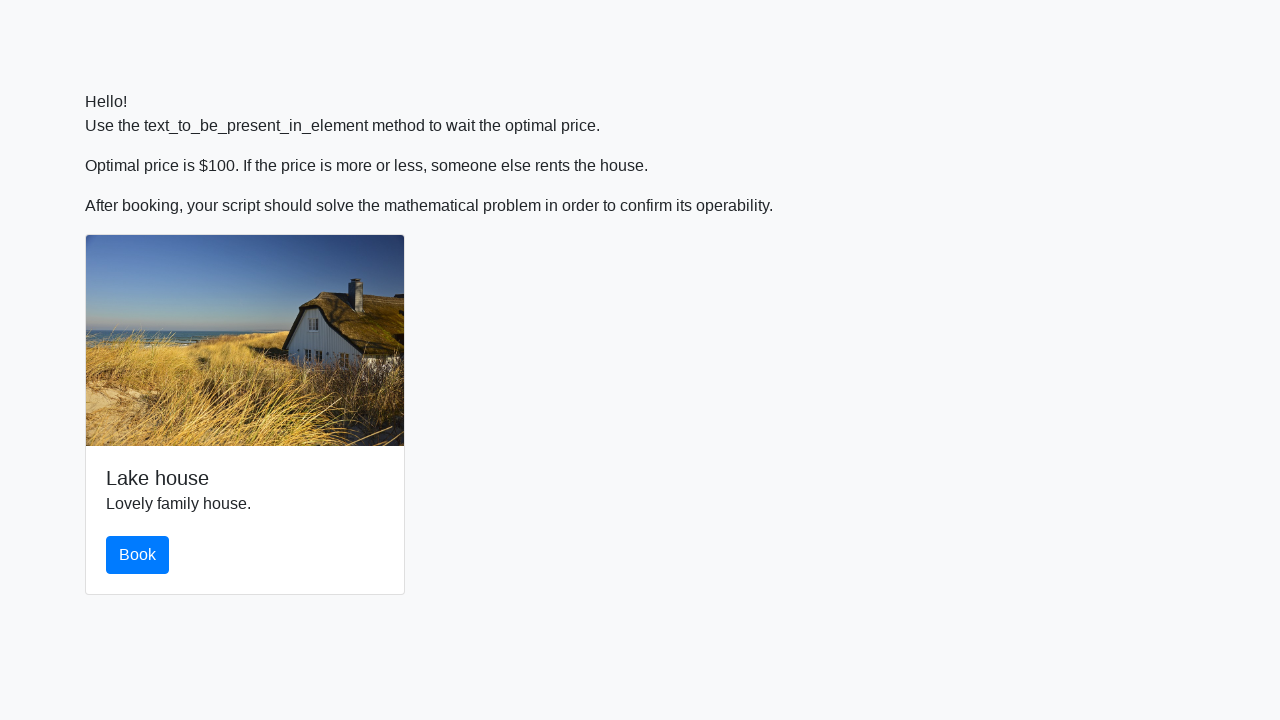

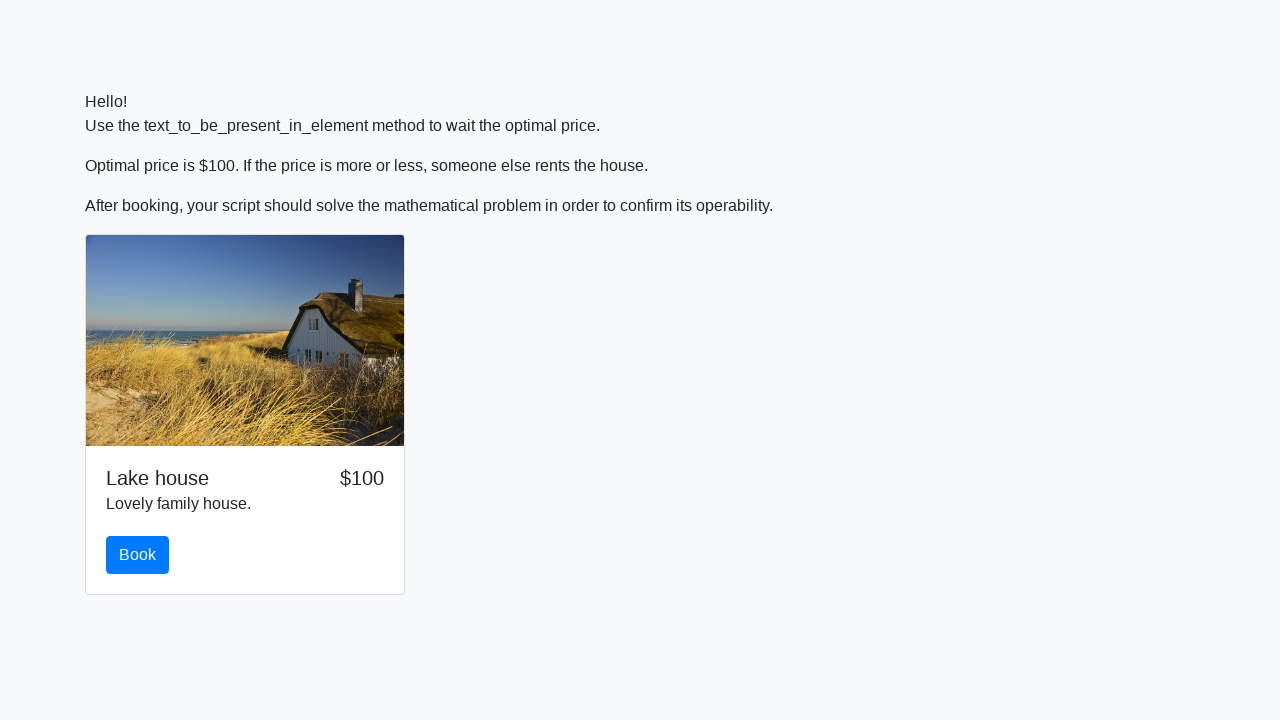